Clicks the login submit button by pressing Return key on the element

Starting URL: https://portaldev.cms.gov/portal/

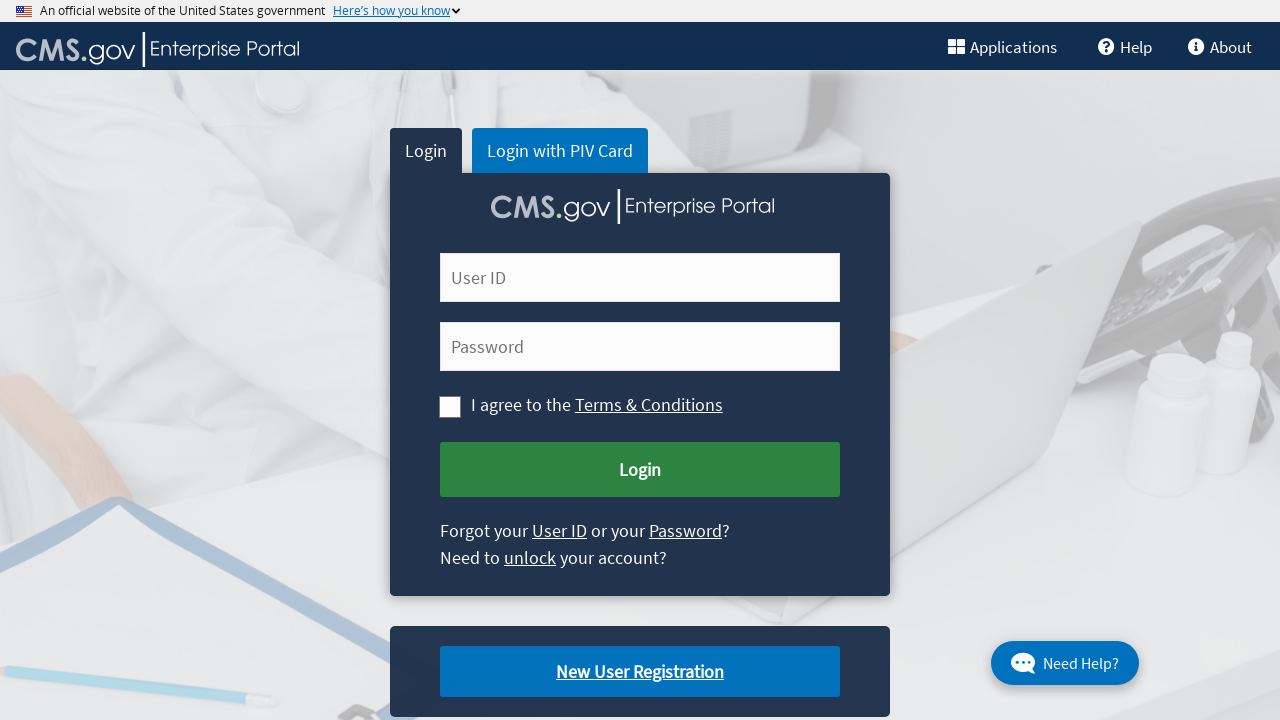

Pressed Enter key on login submit button on #cms-login-submit
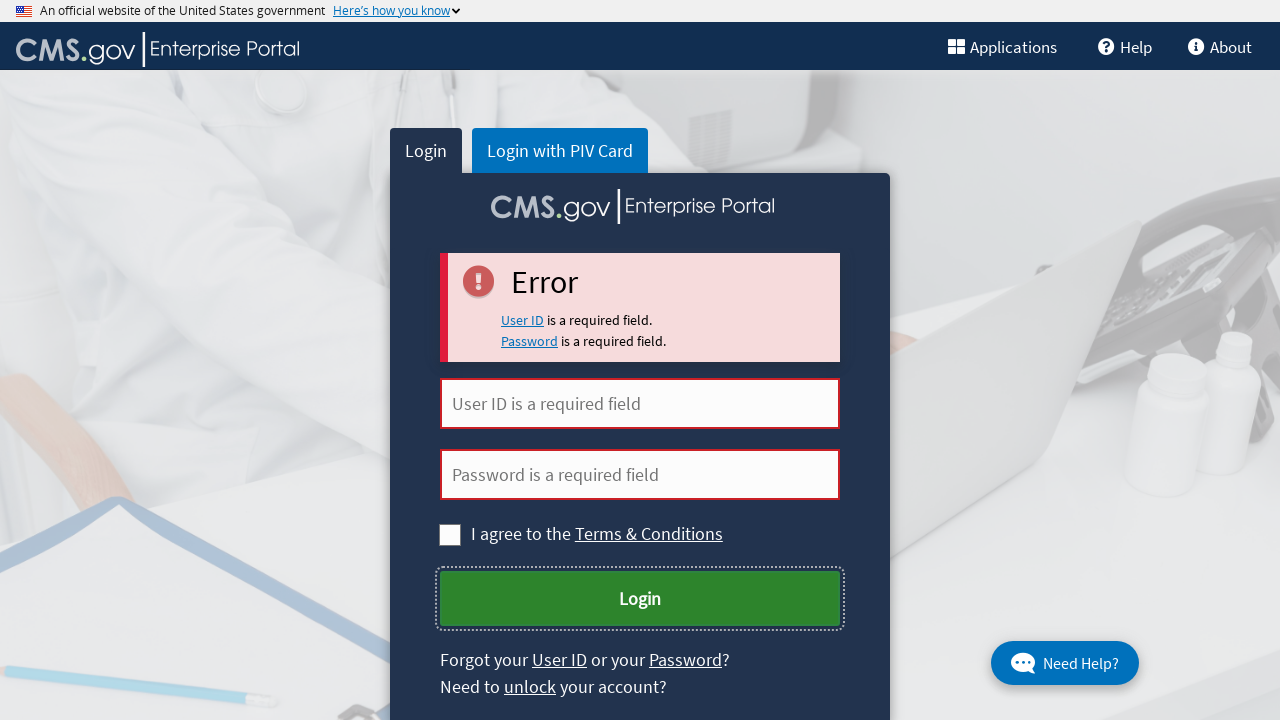

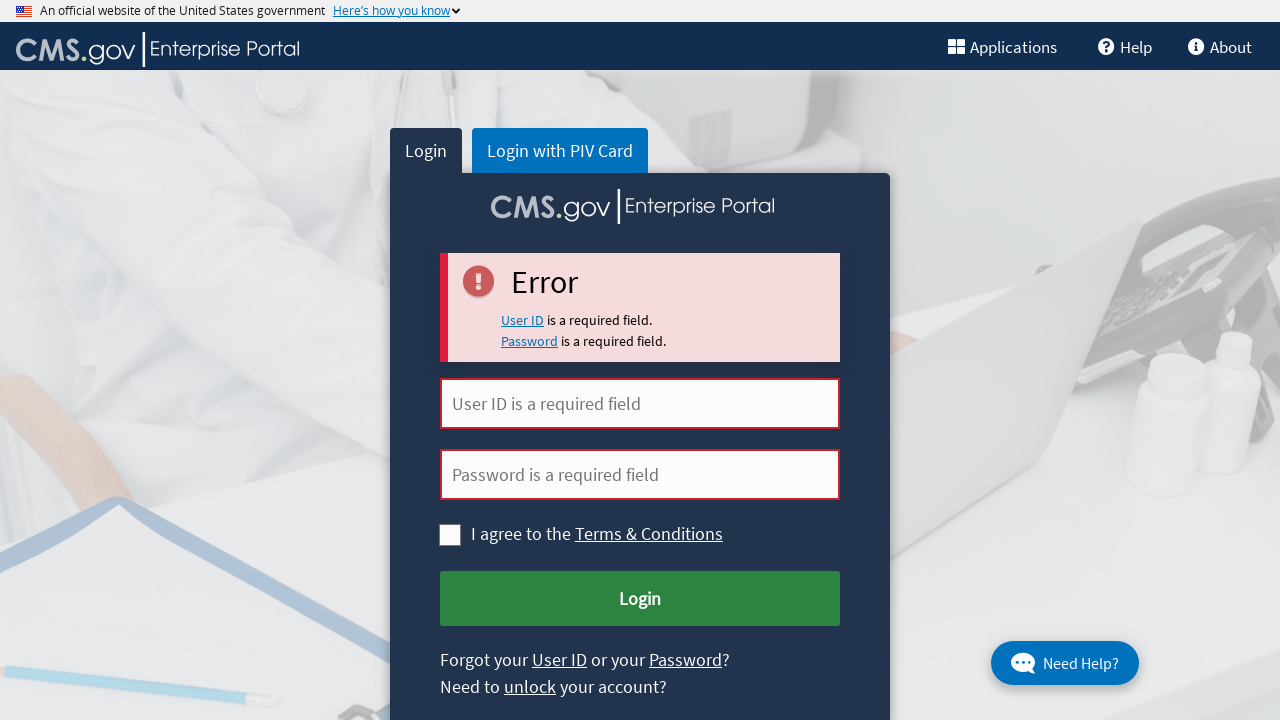